Navigates to JPL Space image gallery and clicks the full image button to view the featured Mars image in a lightbox.

Starting URL: https://data-class-jpl-space.s3.amazonaws.com/JPL_Space/index.html

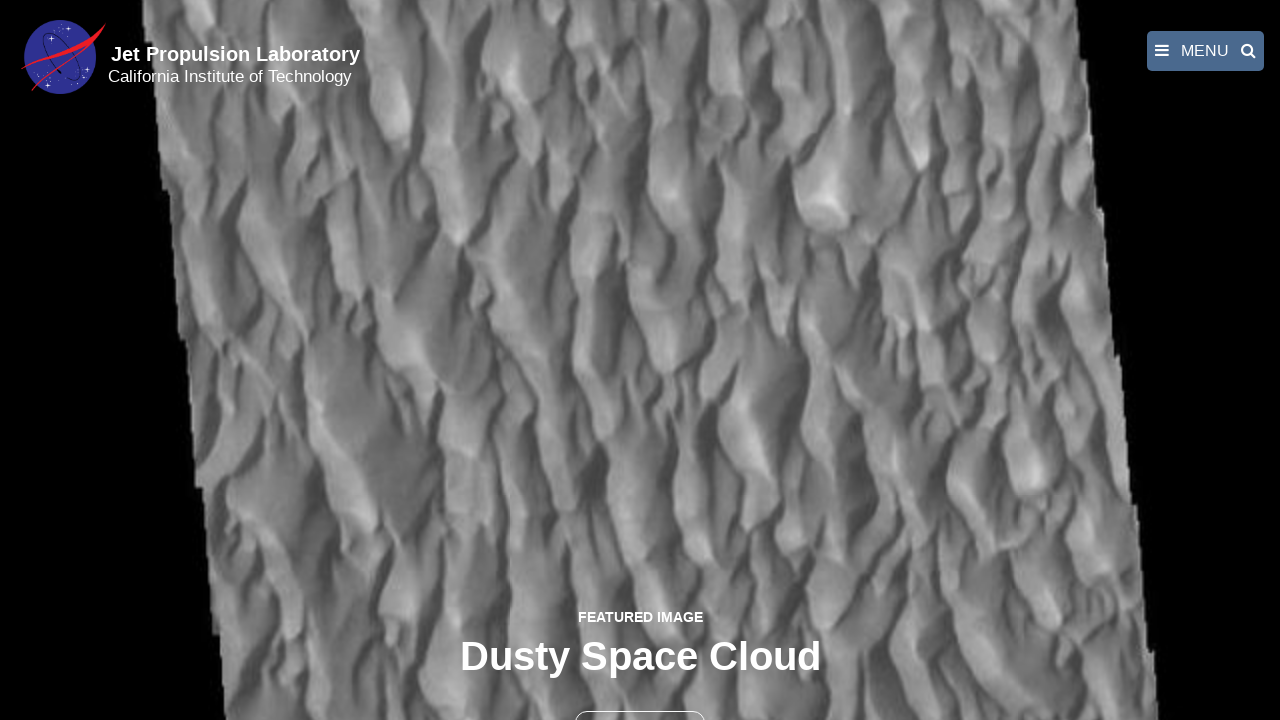

Navigated to JPL Space image gallery
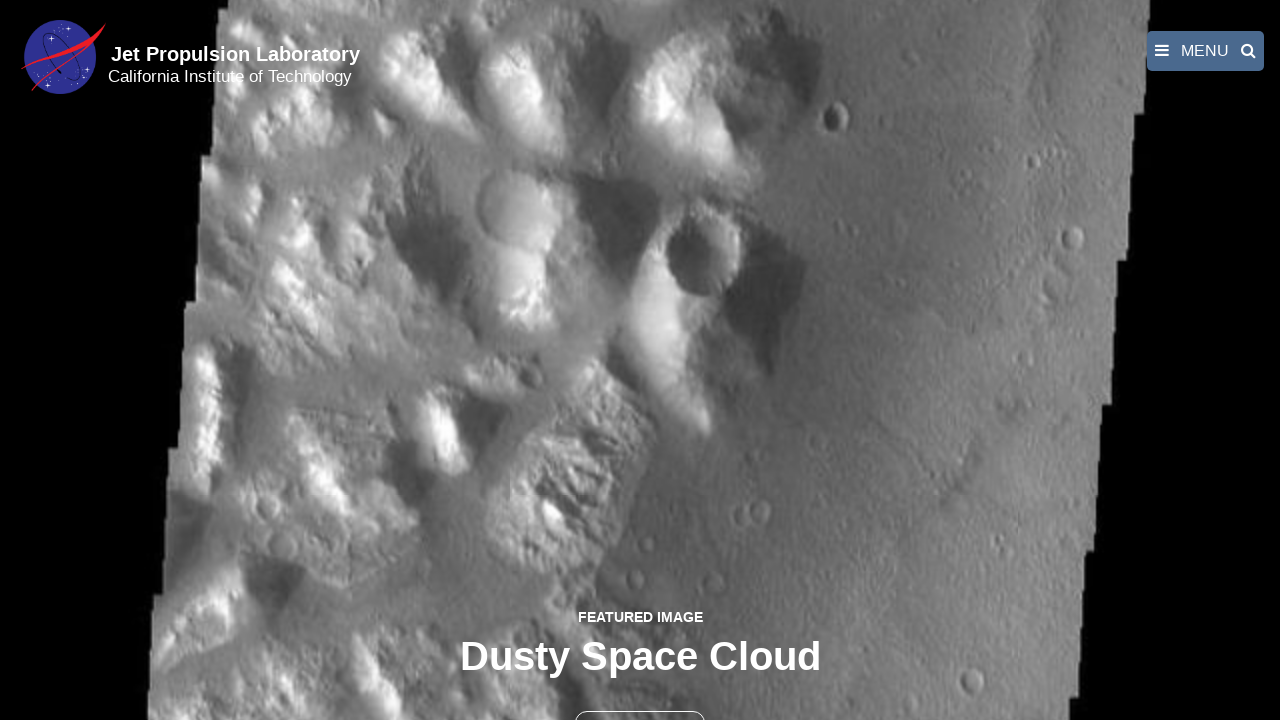

Clicked full image button to open featured Mars image in lightbox at (640, 699) on button >> nth=1
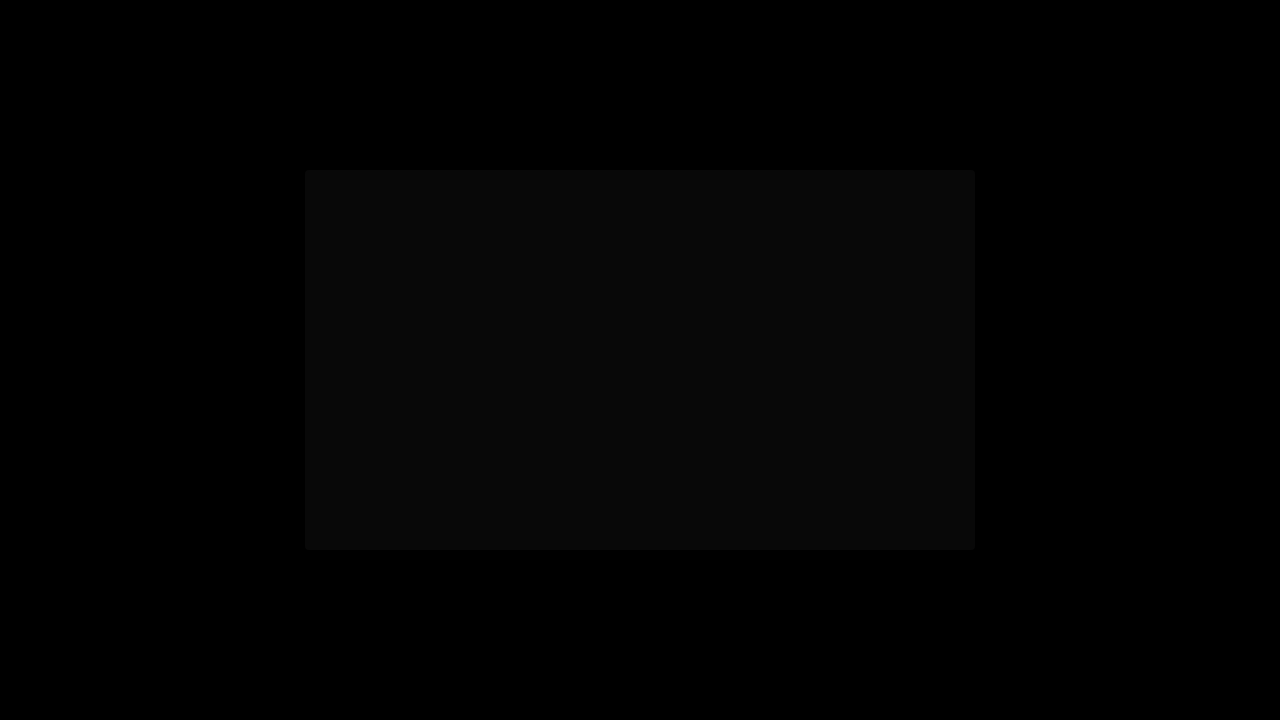

Fancybox lightbox image loaded successfully
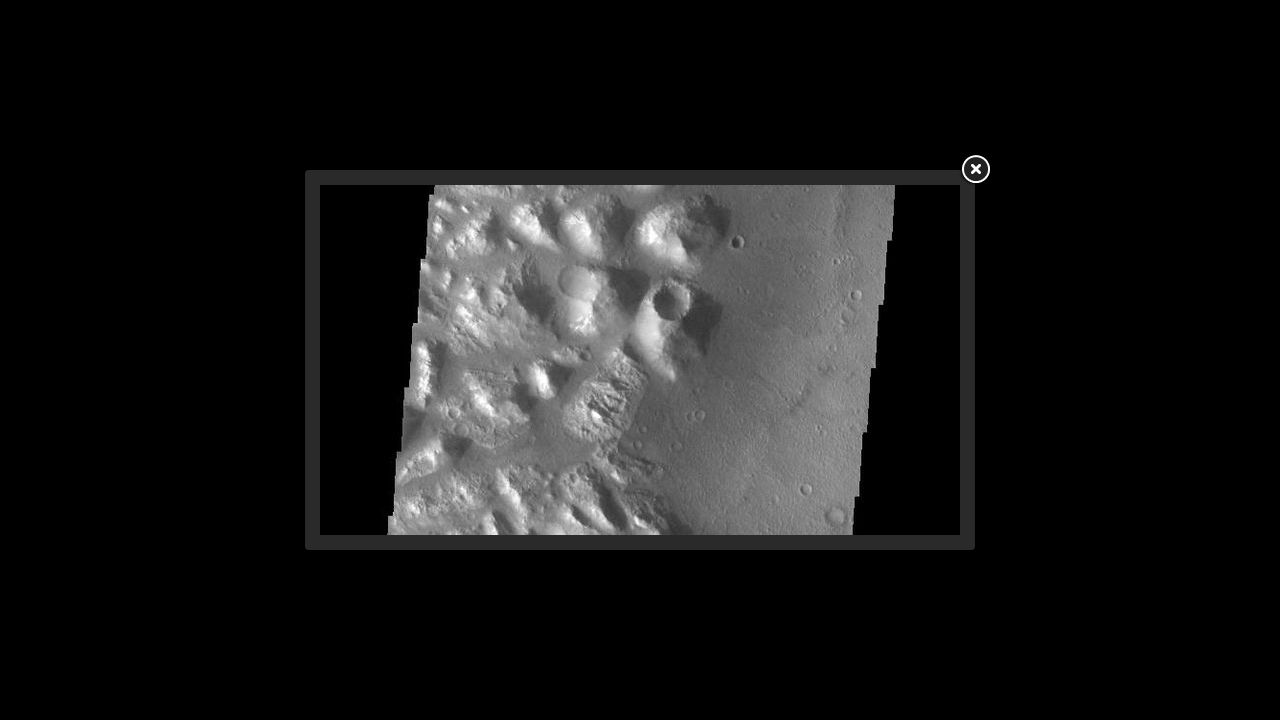

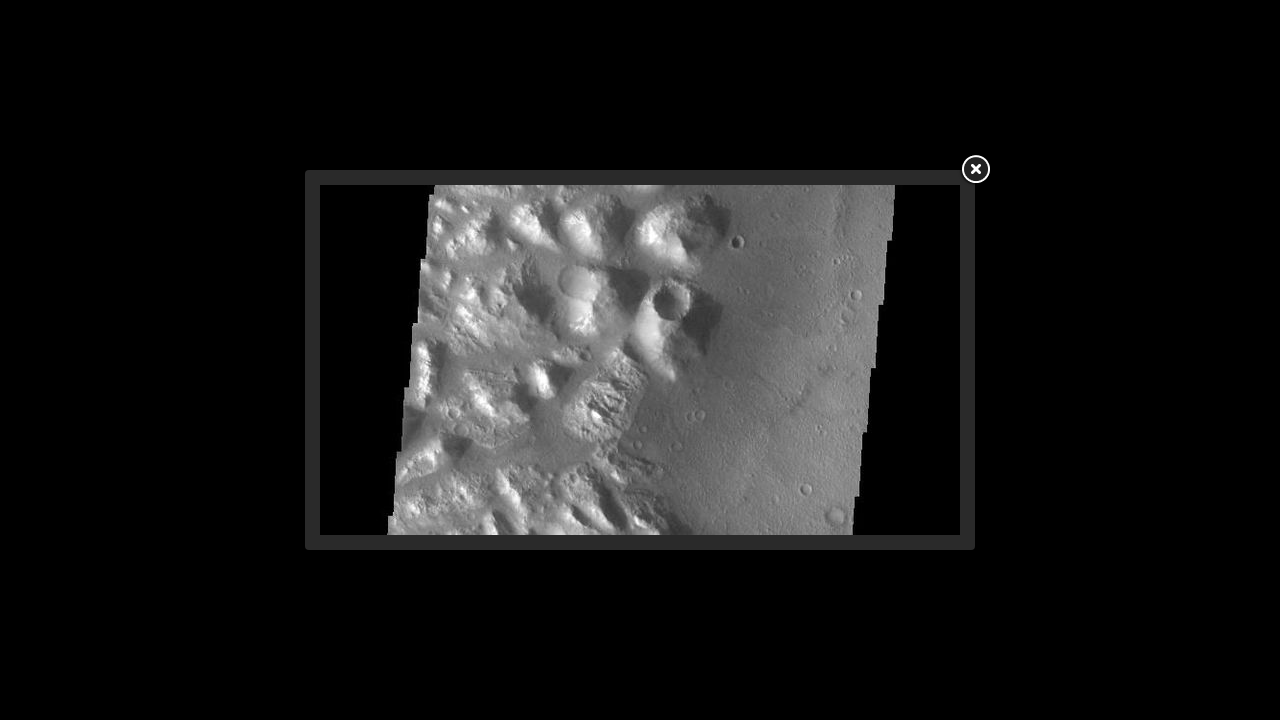